Fills out a practice form on DemoQA website including personal information, gender selection, phone number, subjects, hobbies, and address, then submits the form

Starting URL: https://demoqa.com/automation-practice-form

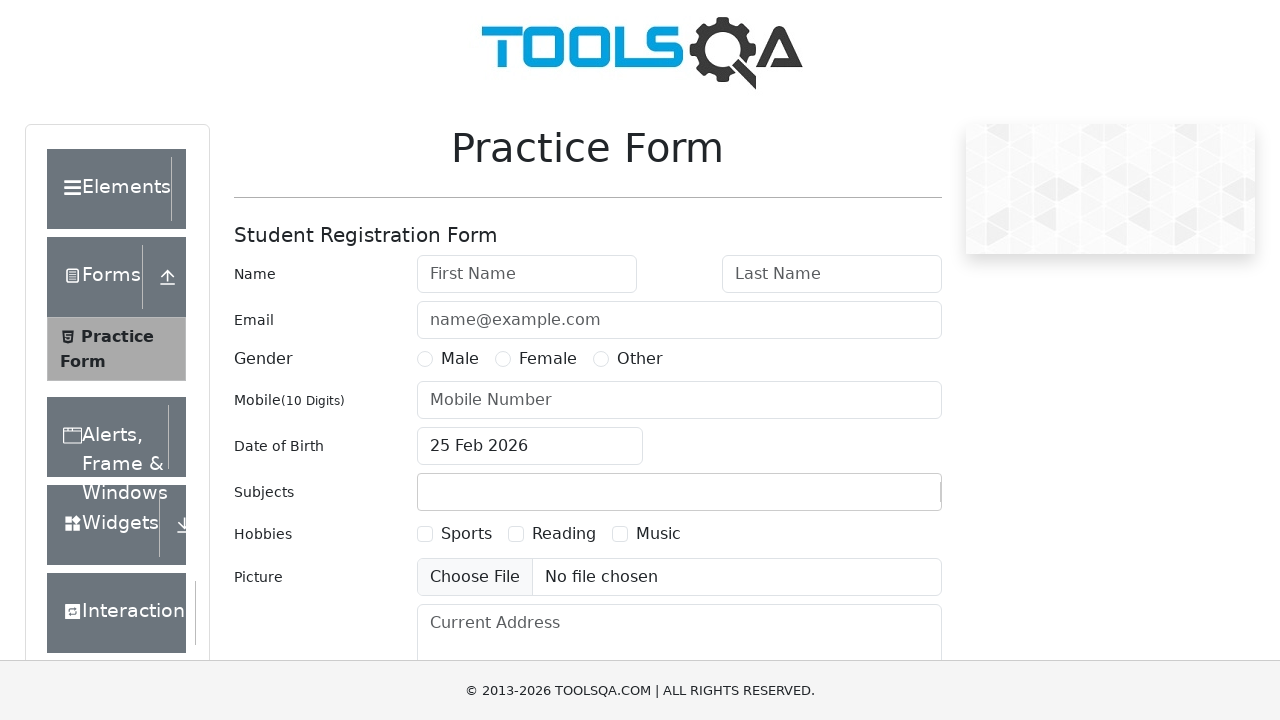

Filled first name field with 'John' on #firstName
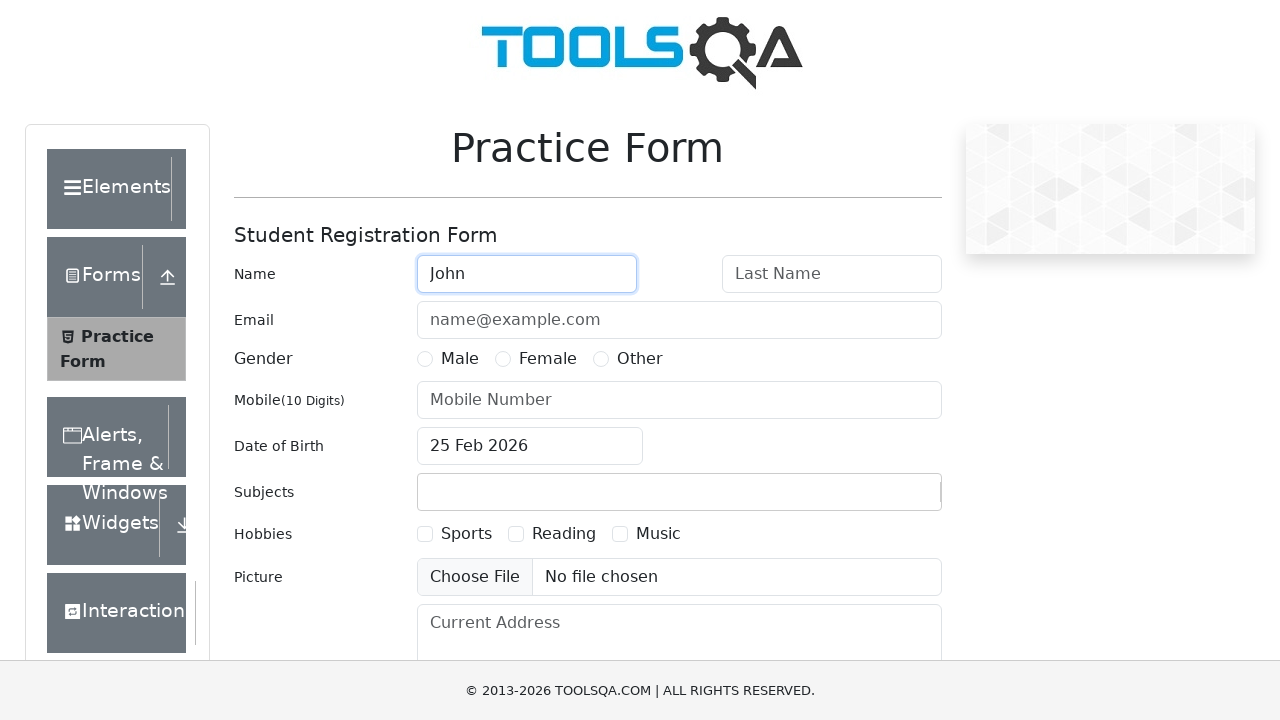

Filled last name field with 'Smith' on #lastName
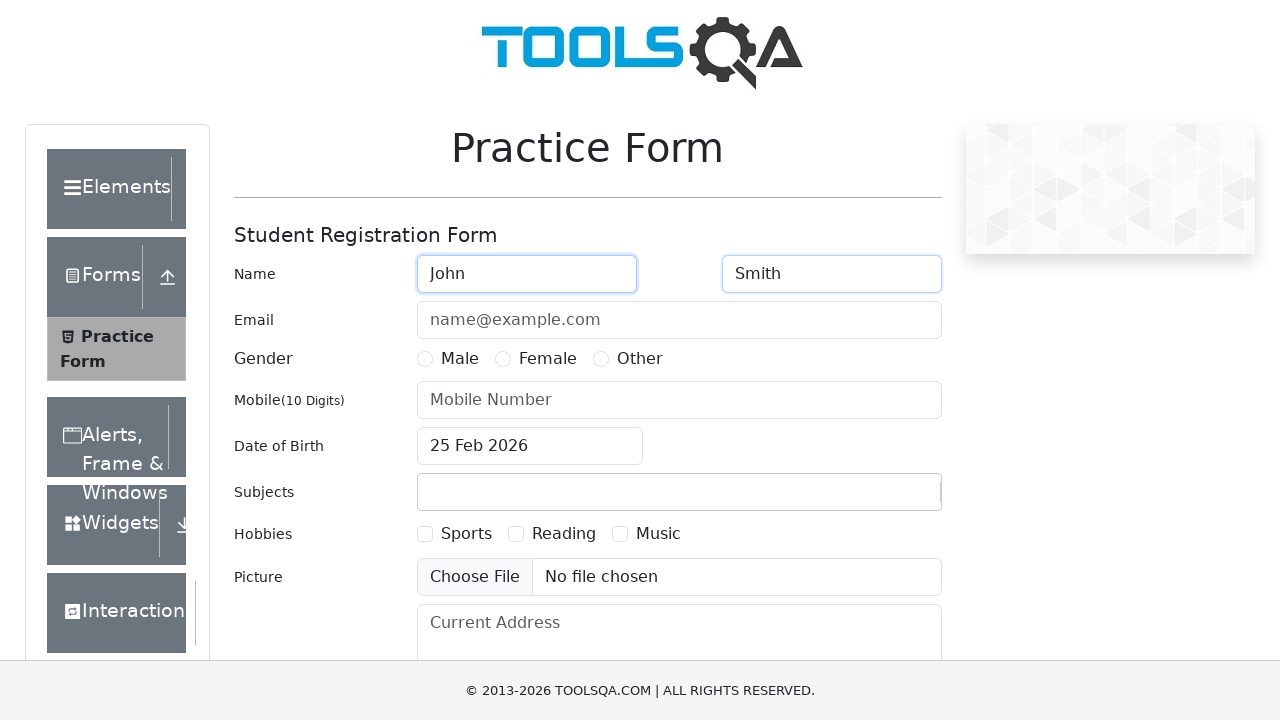

Filled email field with 'john.smith@example.com' on #userEmail
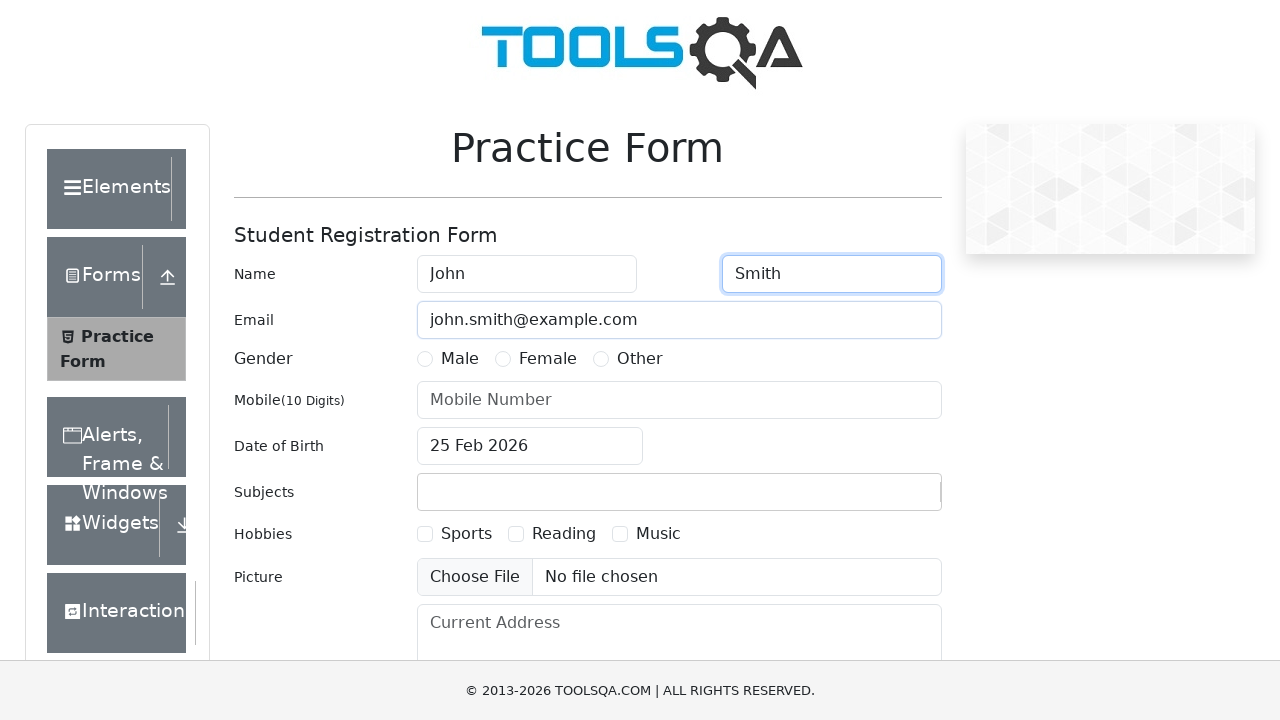

Selected Male gender option at (460, 359) on label[for='gender-radio-1']
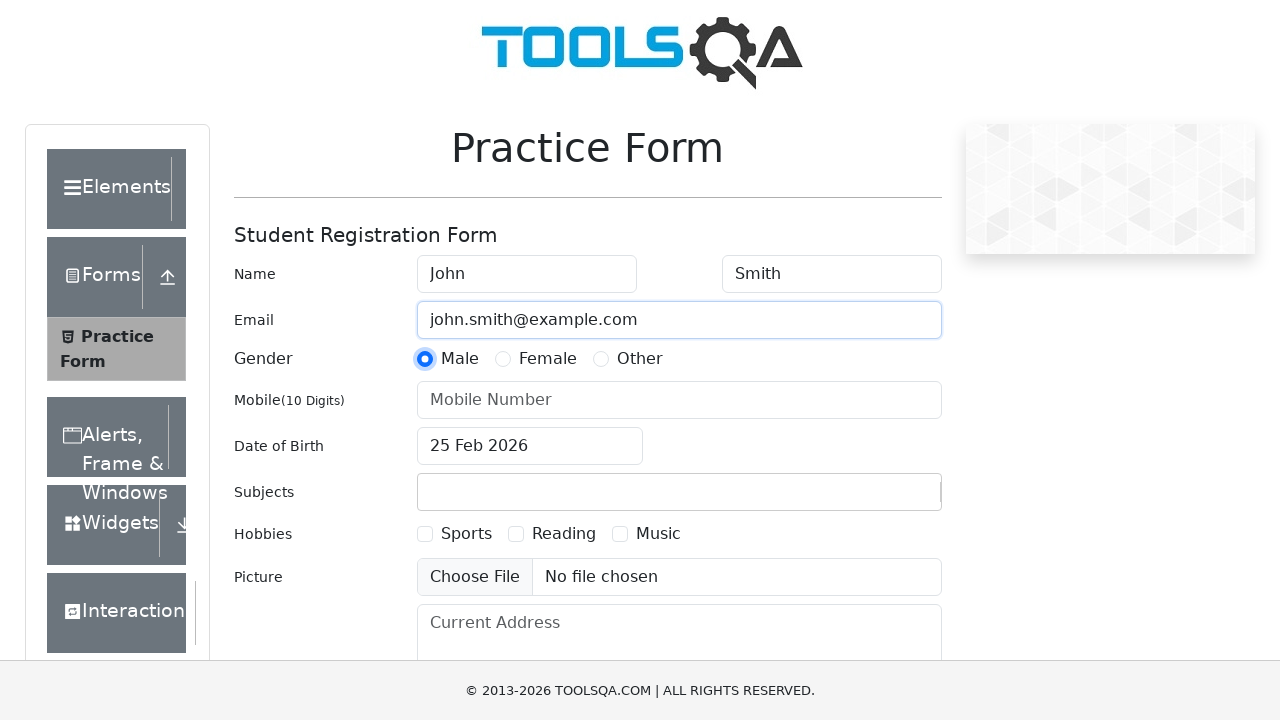

Filled phone number field with '5551234567' on #userNumber
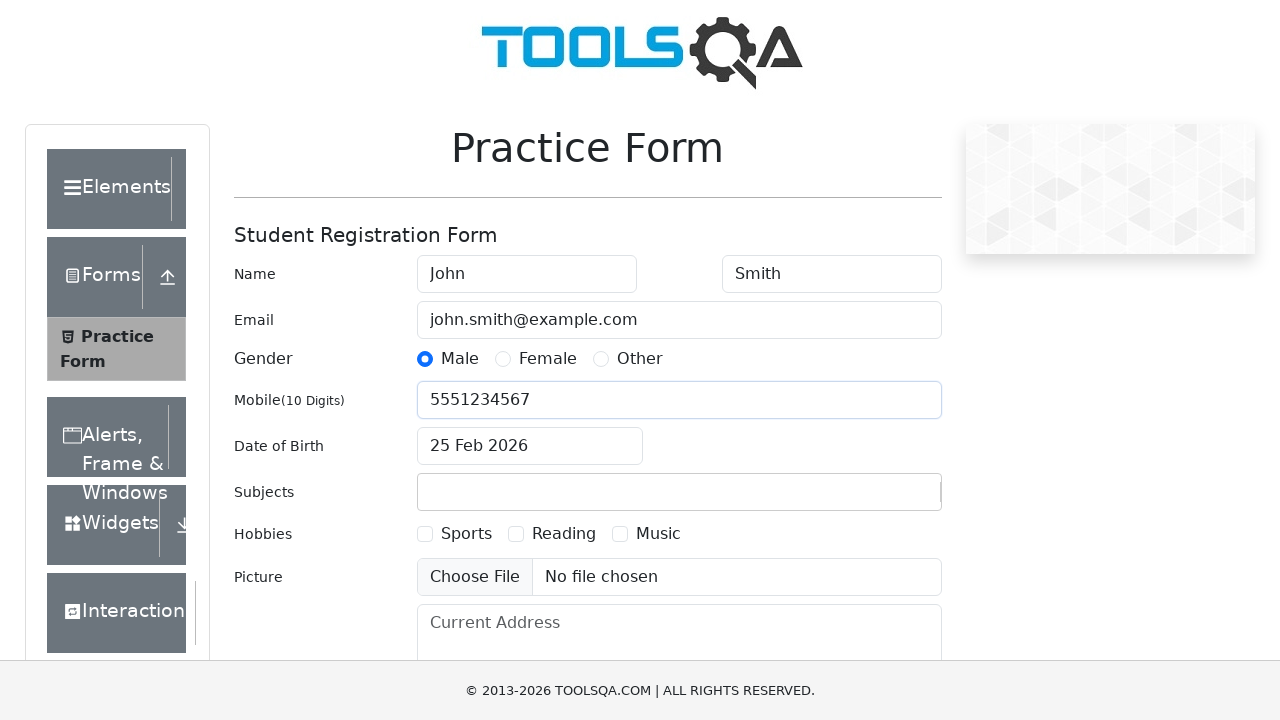

Clicked on subjects input field at (430, 492) on #subjectsInput
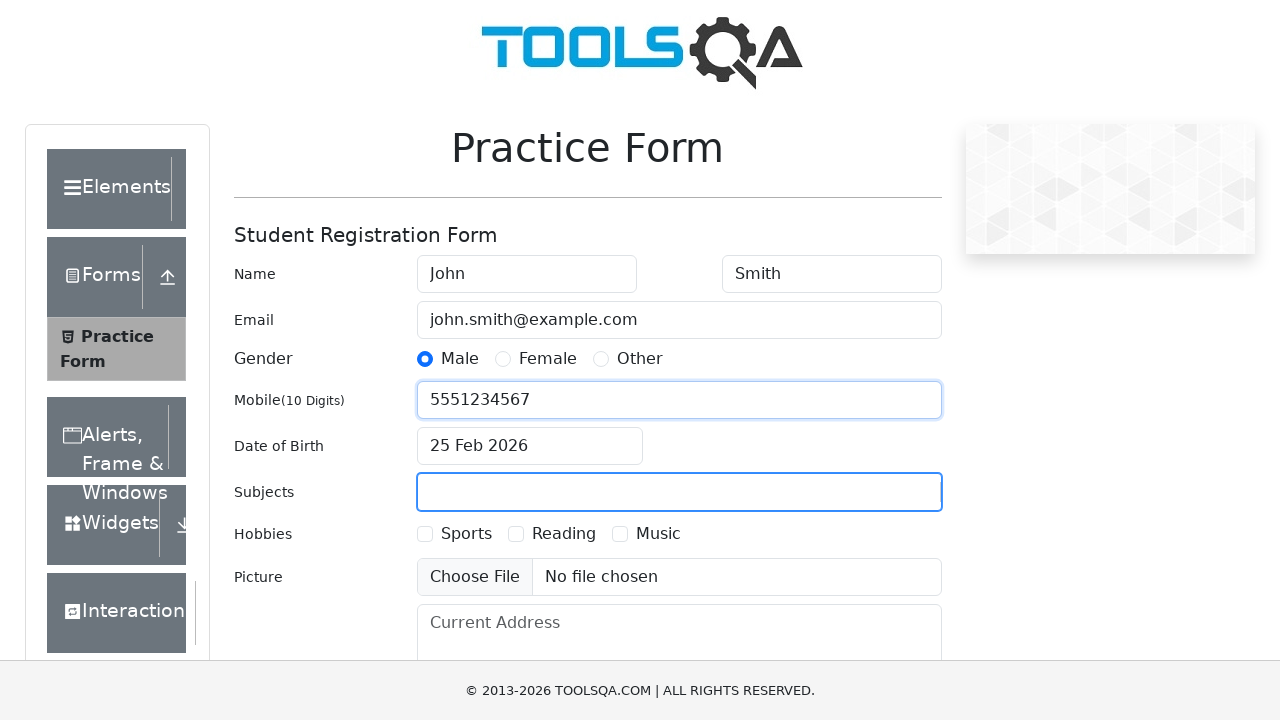

Filled subjects field with 'Mathematics' on #subjectsInput
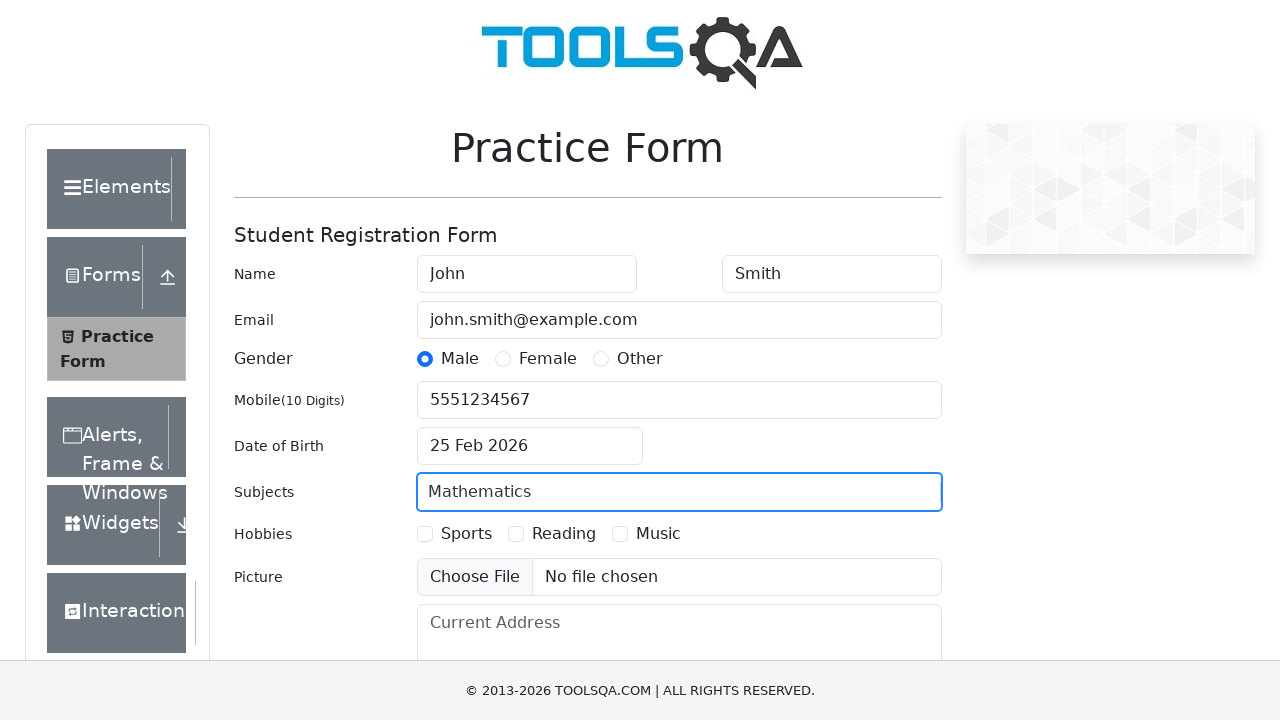

Selected Sports hobby checkbox at (466, 534) on label[for='hobbies-checkbox-1']
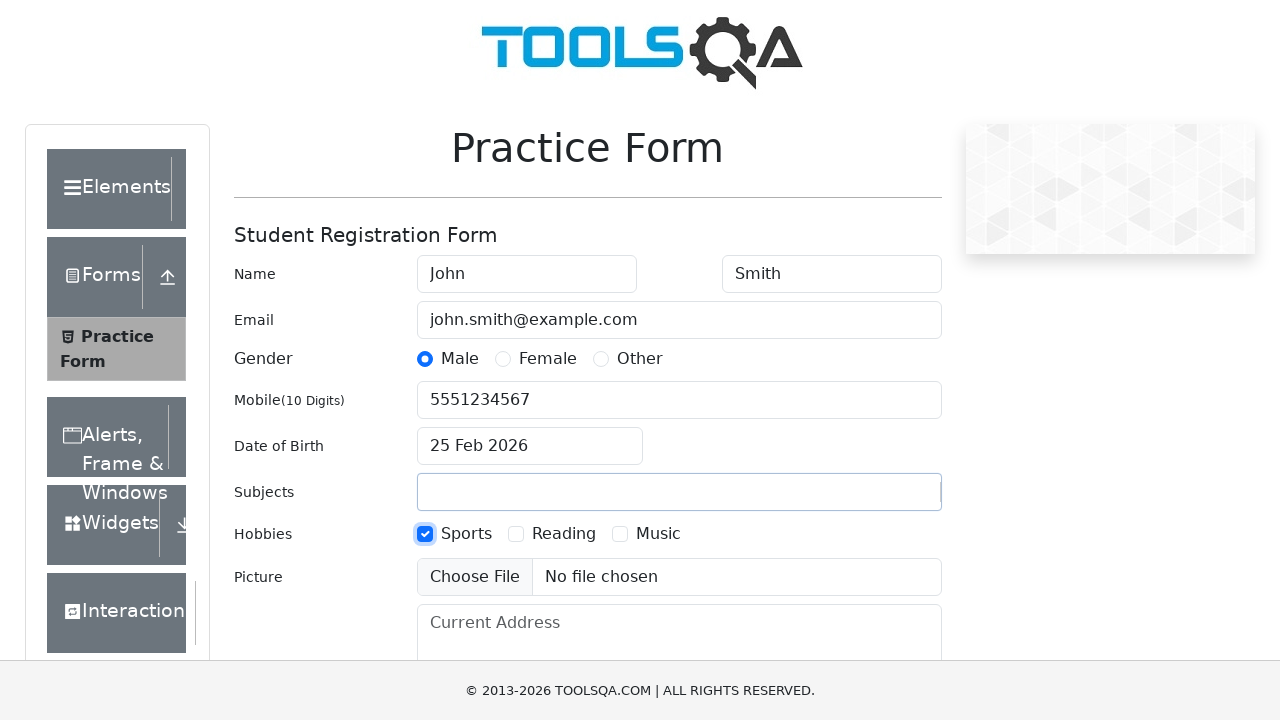

Selected Reading hobby checkbox at (564, 534) on label[for='hobbies-checkbox-2']
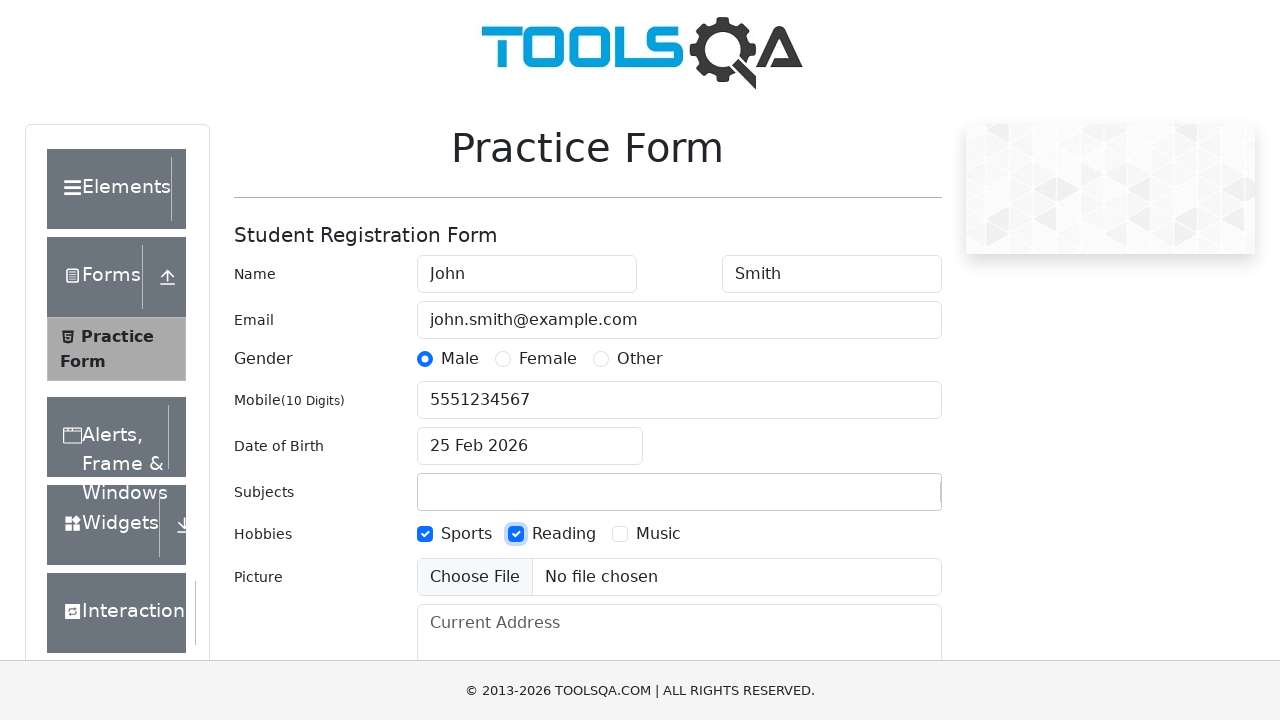

Filled current address field with '123 Main Street, City, State 12345' on #currentAddress
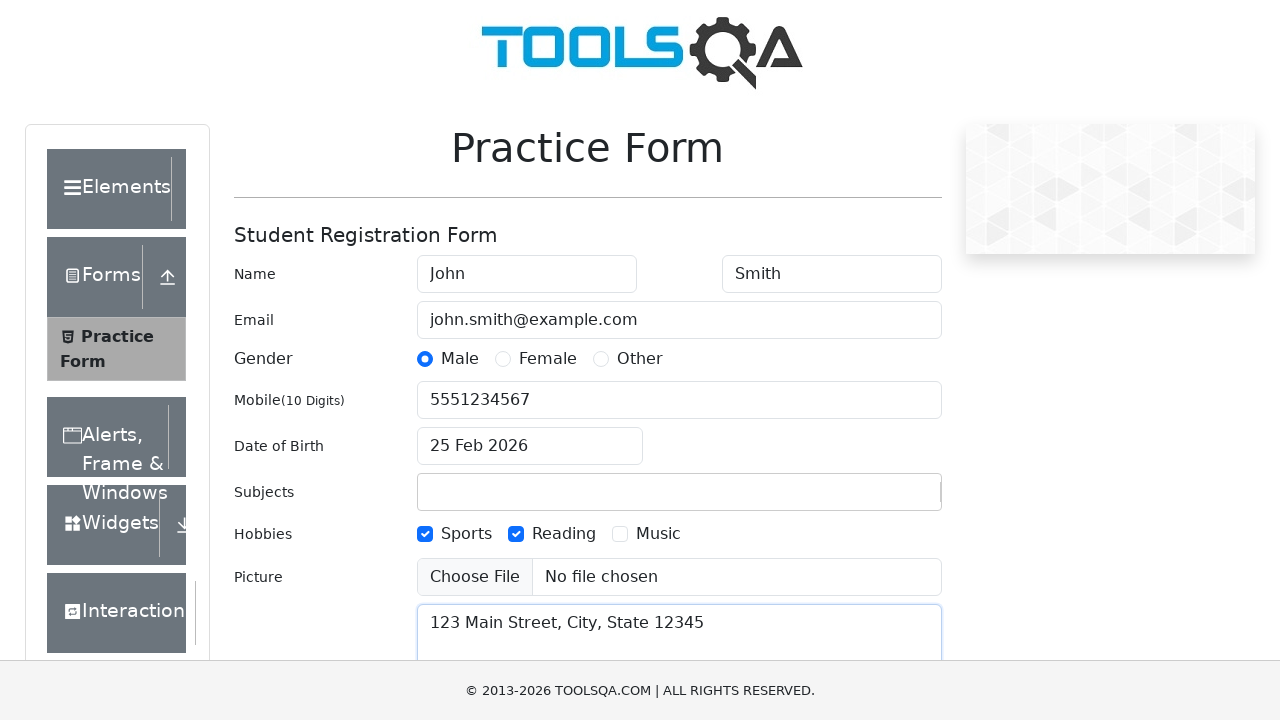

Clicked submit button to submit the practice form at (885, 499) on button#submit
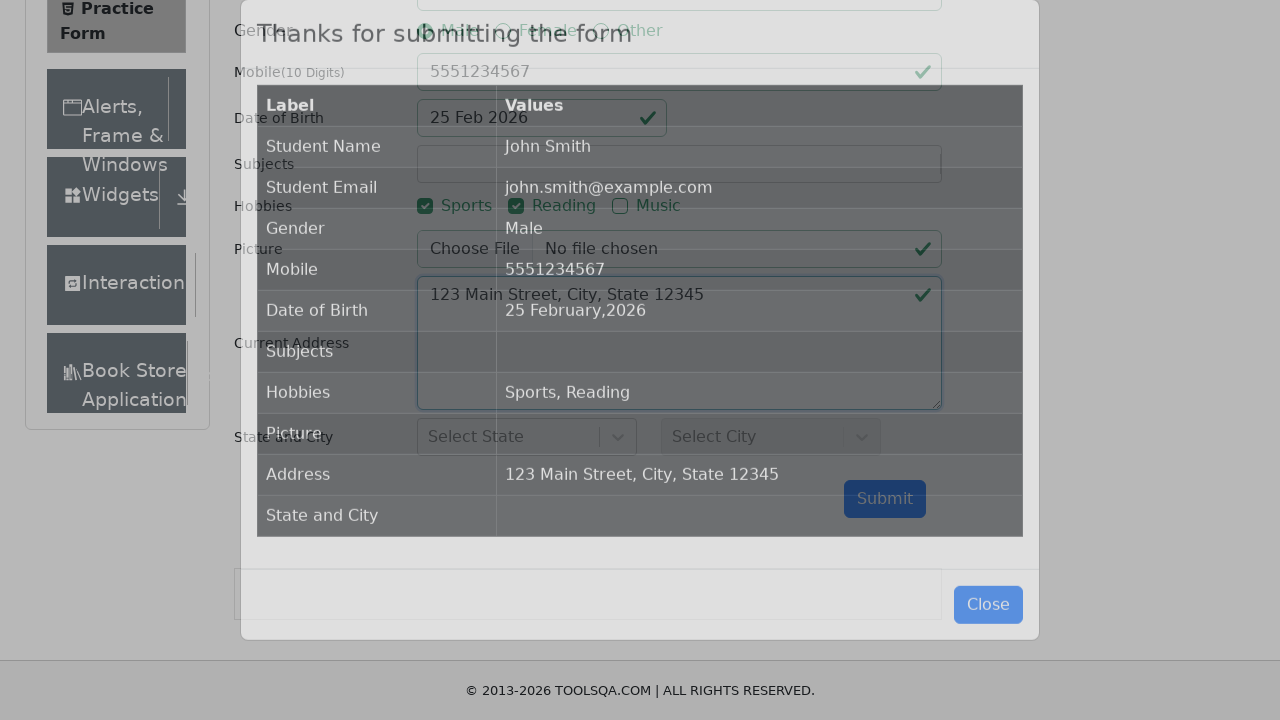

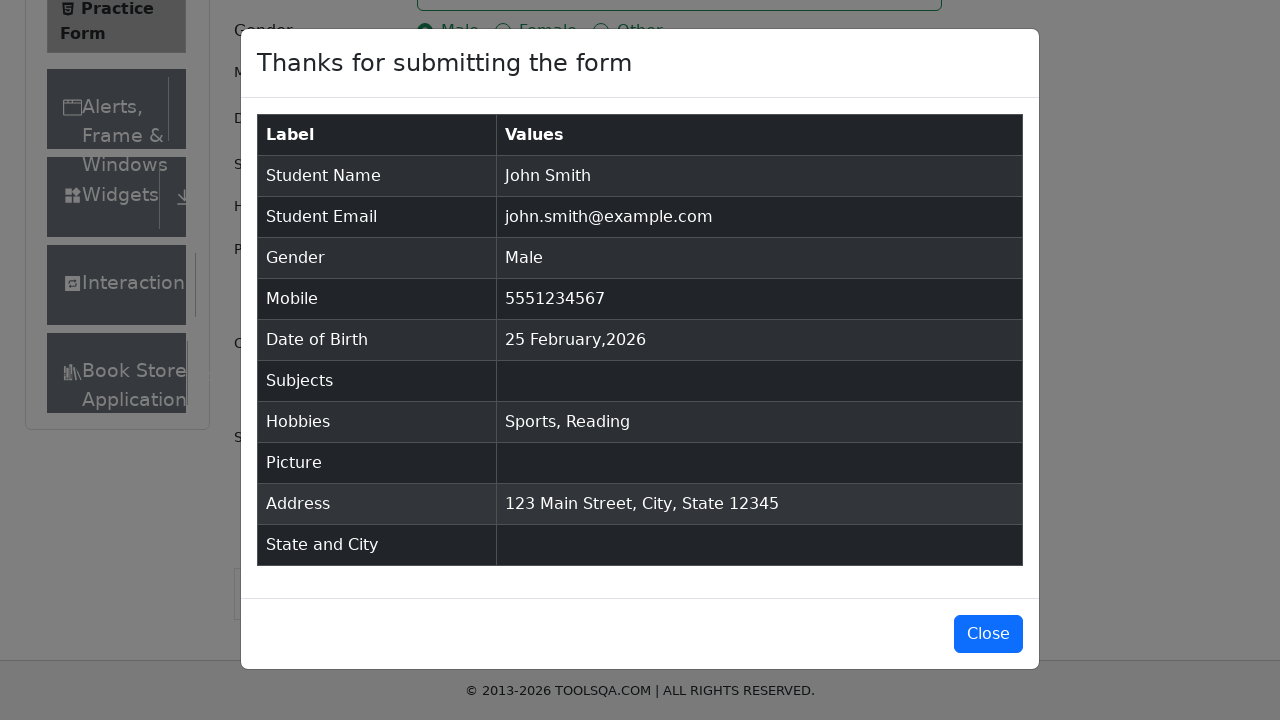